Tests the dynamic controls page by clicking the Remove button, waiting for the loading bar to disappear, and verifying that the checkbox is no longer displayed and the "It's gone!" message appears.

Starting URL: https://practice.cydeo.com/dynamic_controls

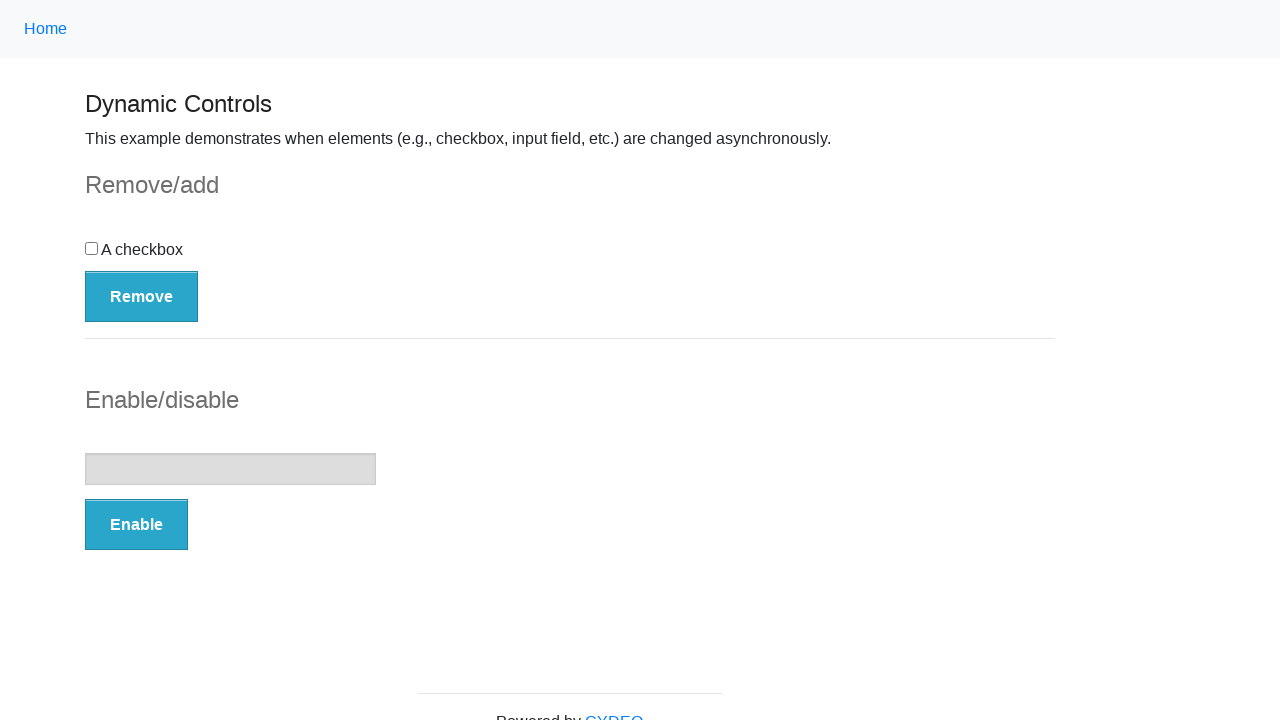

Clicked the Remove button at (142, 296) on button:has-text('Remove')
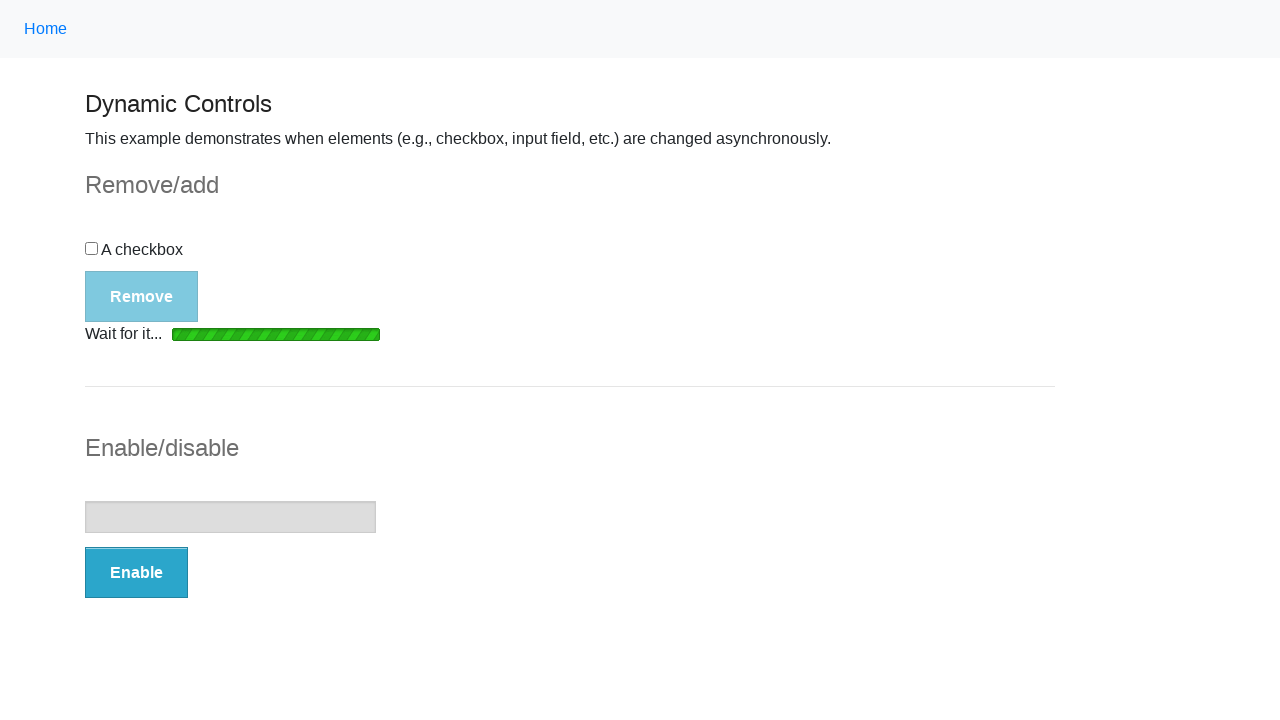

Loading bar disappeared
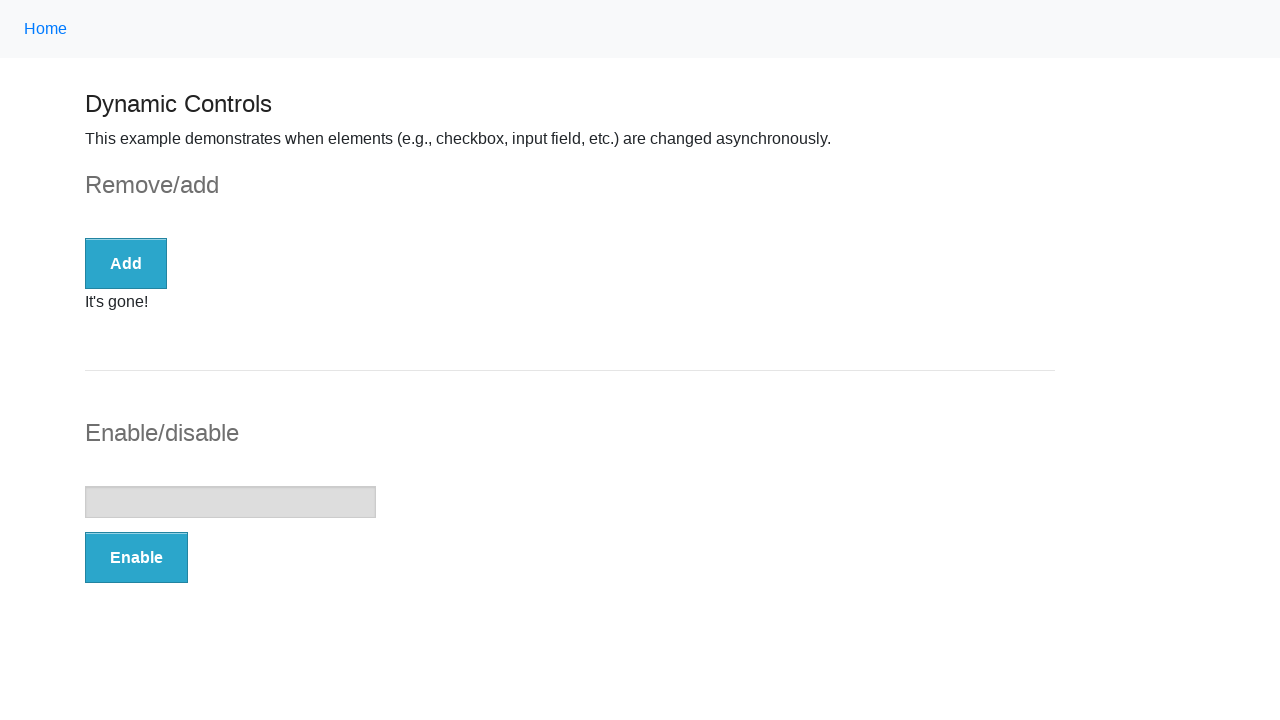

Verified checkbox is no longer displayed
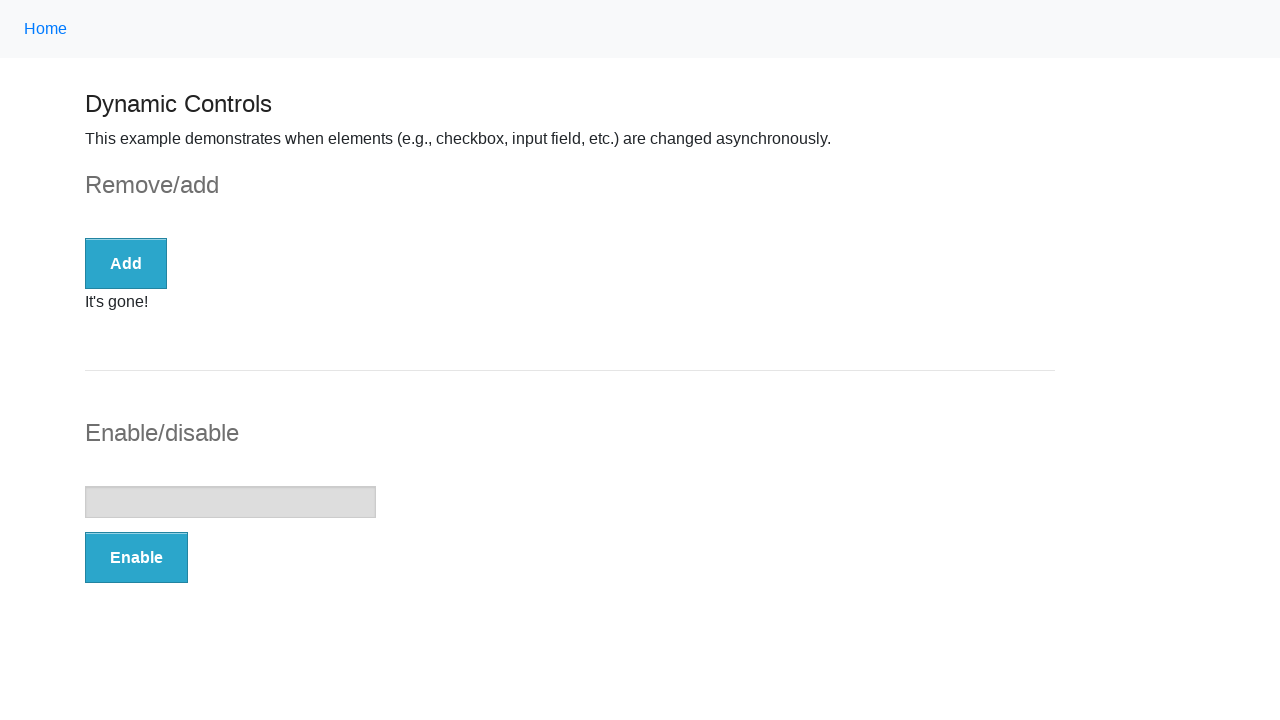

Verified 'It's gone!' message is displayed
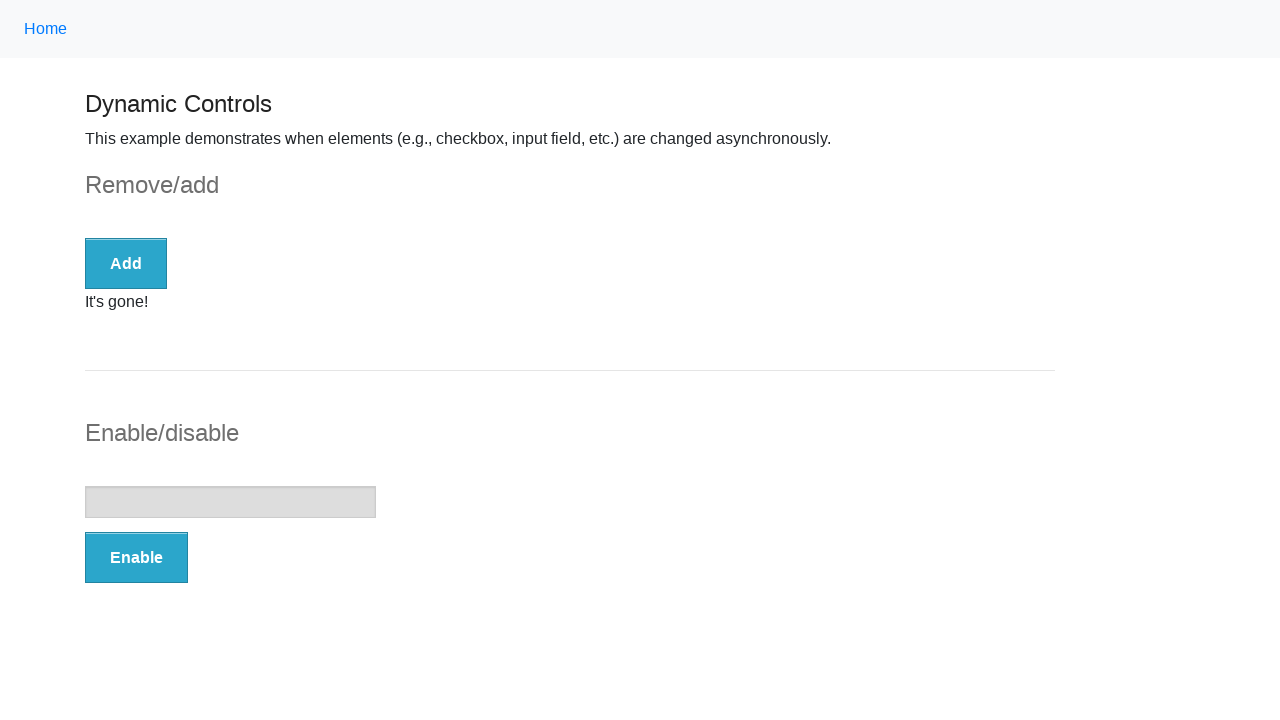

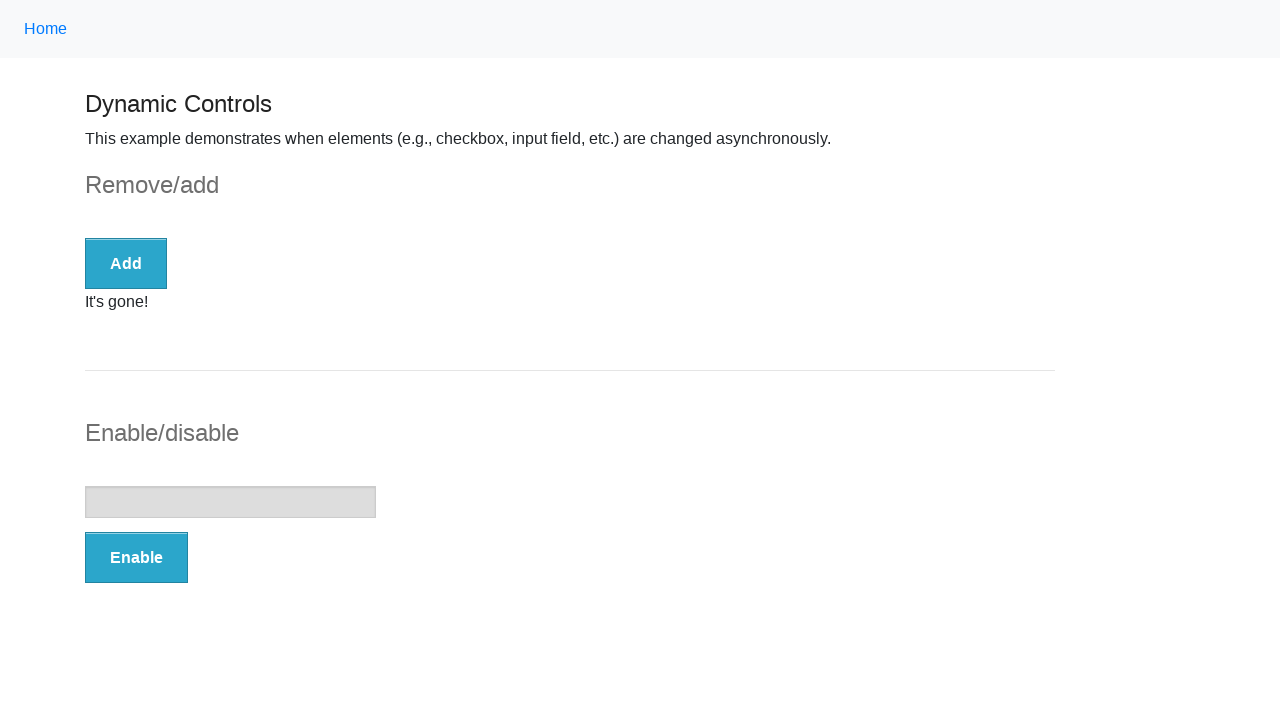